Navigates to the Jio website homepage and waits for the page to load completely

Starting URL: https://www.jio.com/

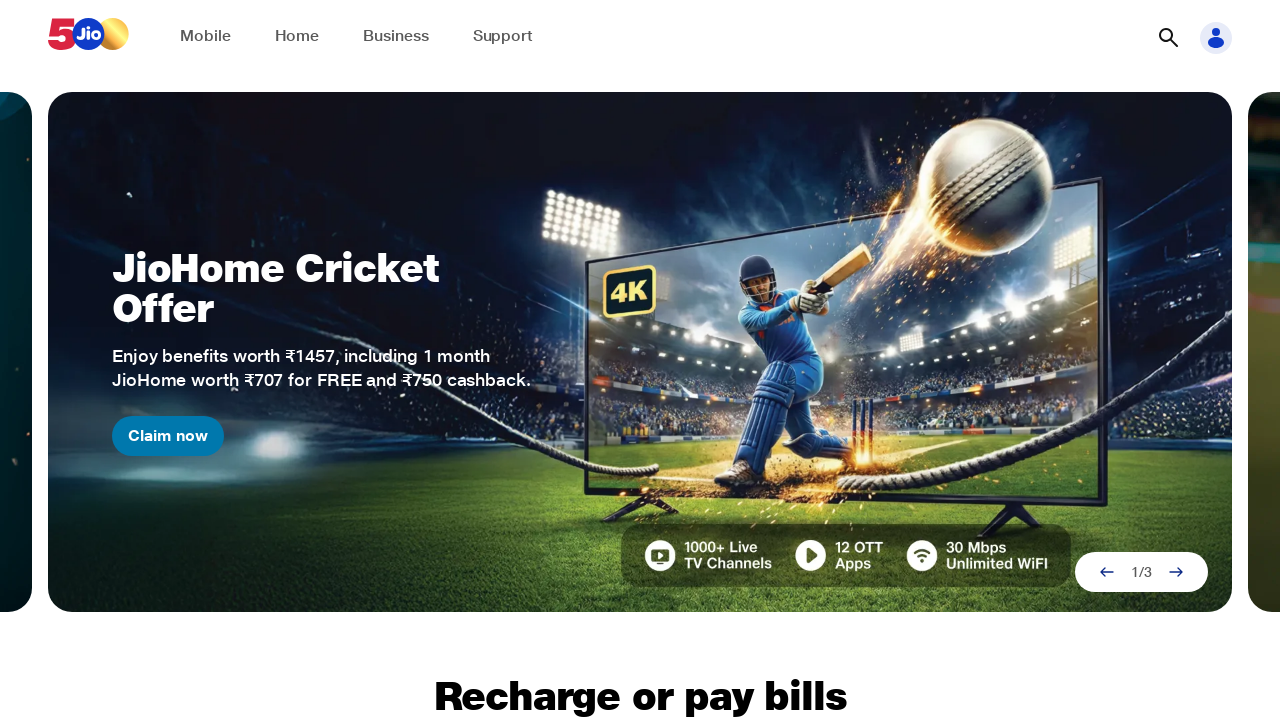

Waited for page to reach networkidle state
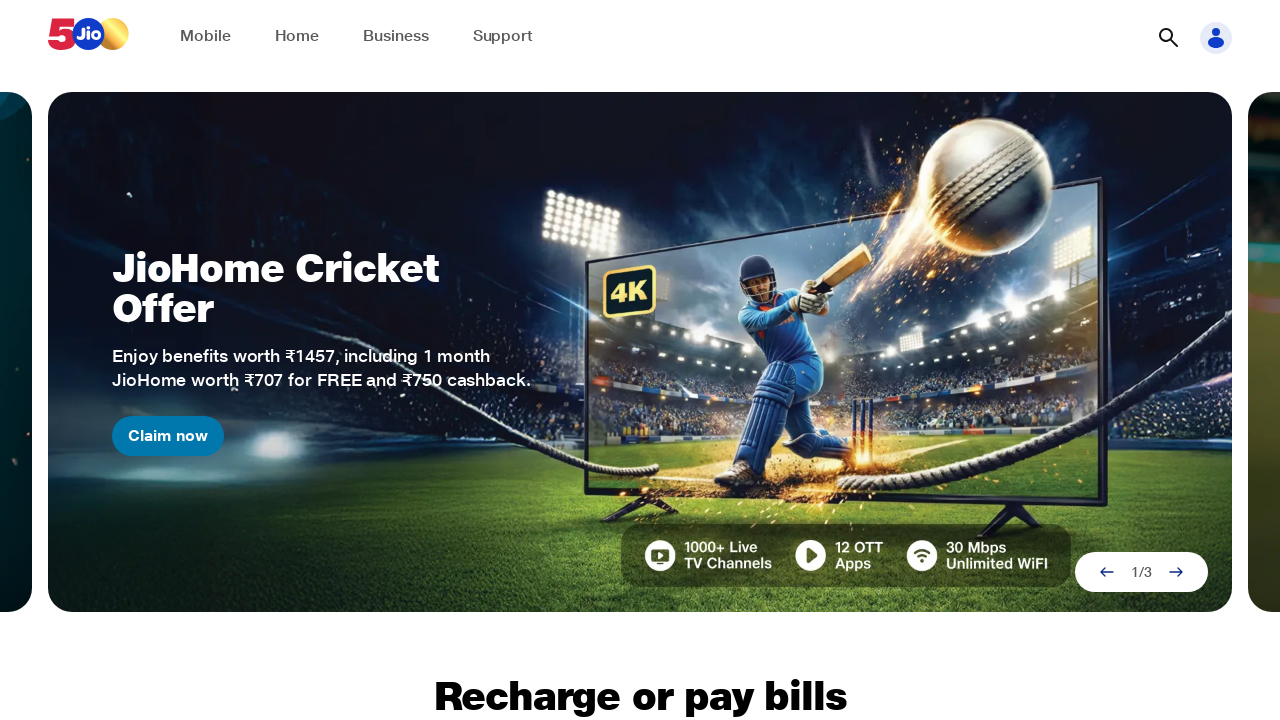

Verified body element is present on Jio homepage
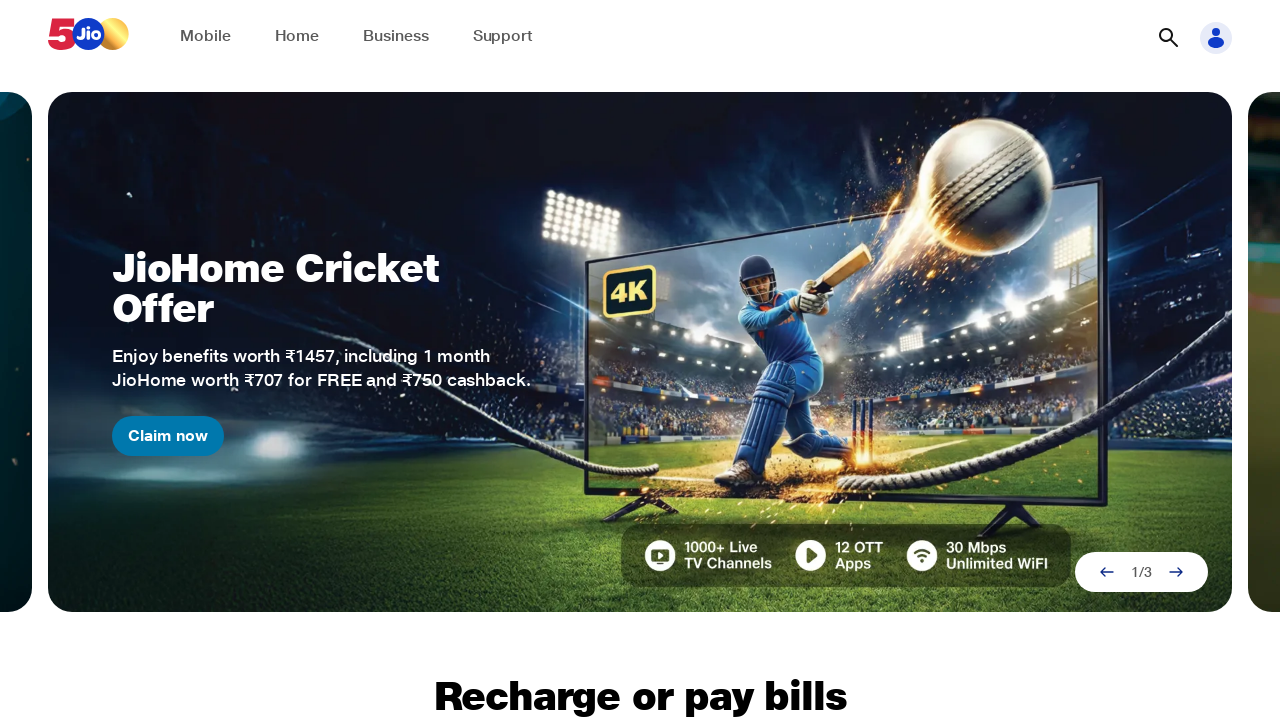

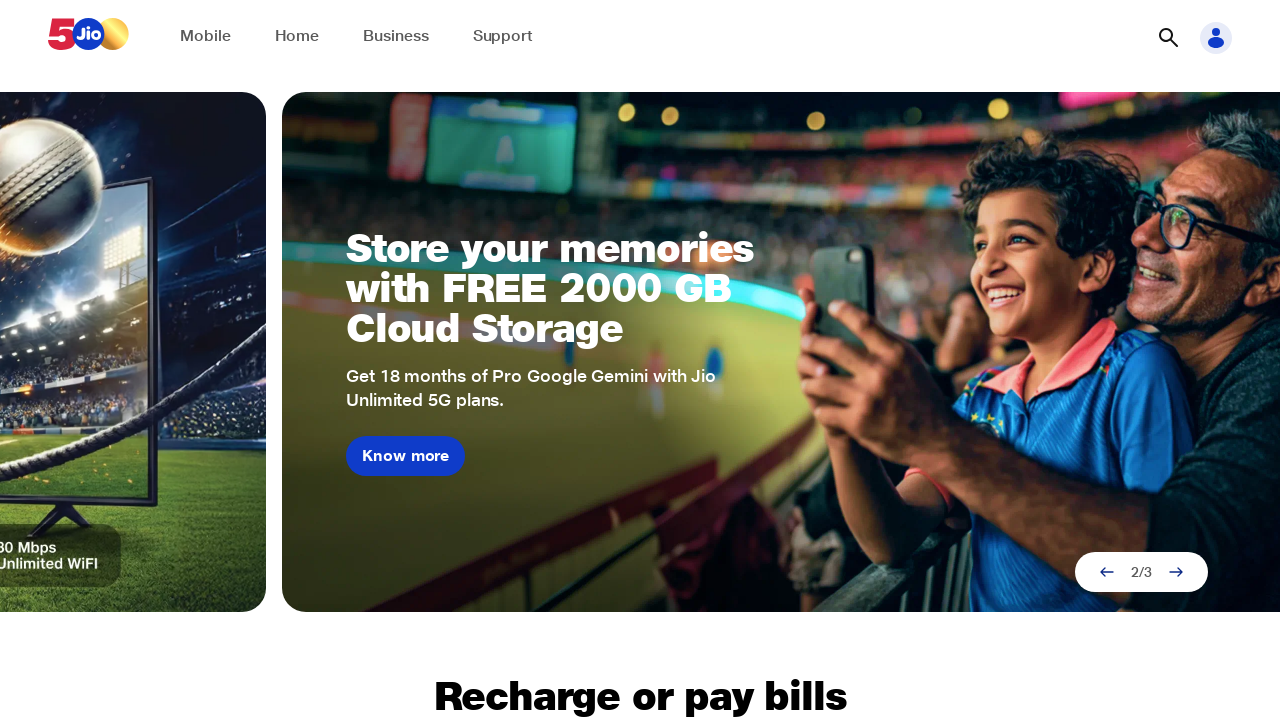